Tests e-commerce functionality by searching for products, adding a specific item (Cashews) to cart, and proceeding through checkout to place an order

Starting URL: https://rahulshettyacademy.com/seleniumPractise/#/

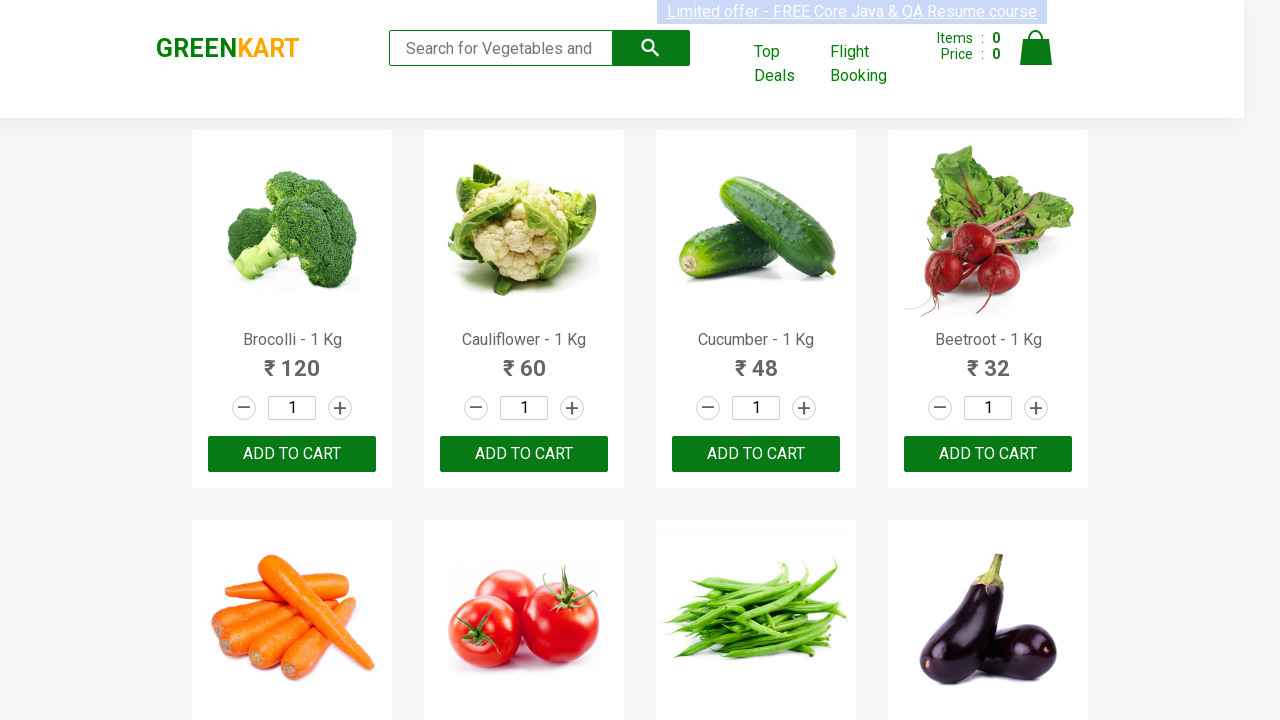

Filled search box with 'ca' to search for products on .search-keyword
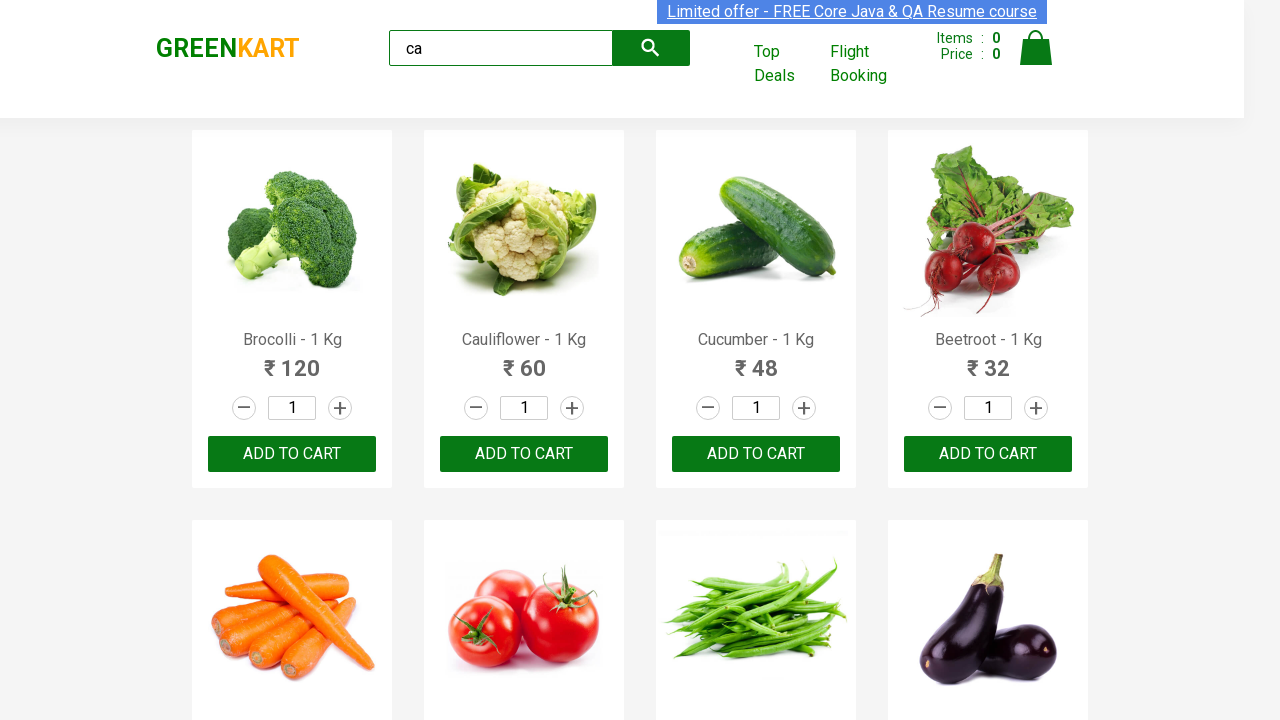

Waited 5 seconds for products to load
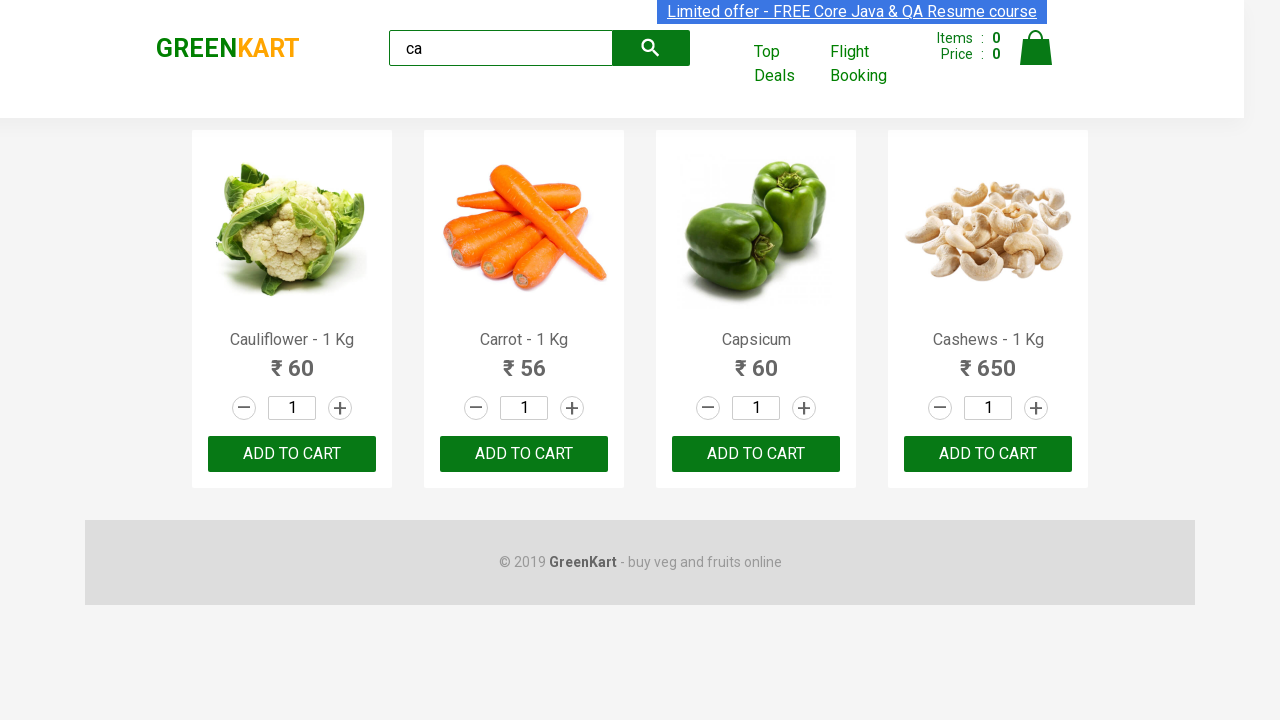

Located all product elements on the page
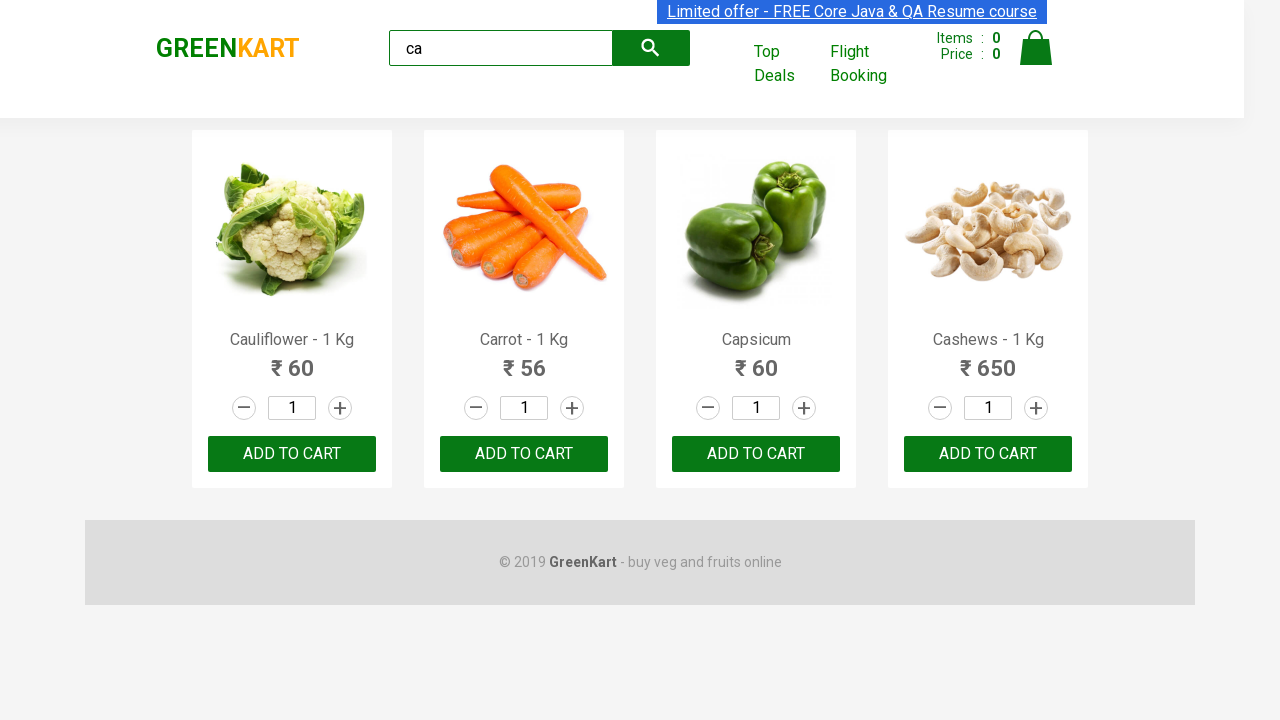

Retrieved product name: Cauliflower - 1 Kg
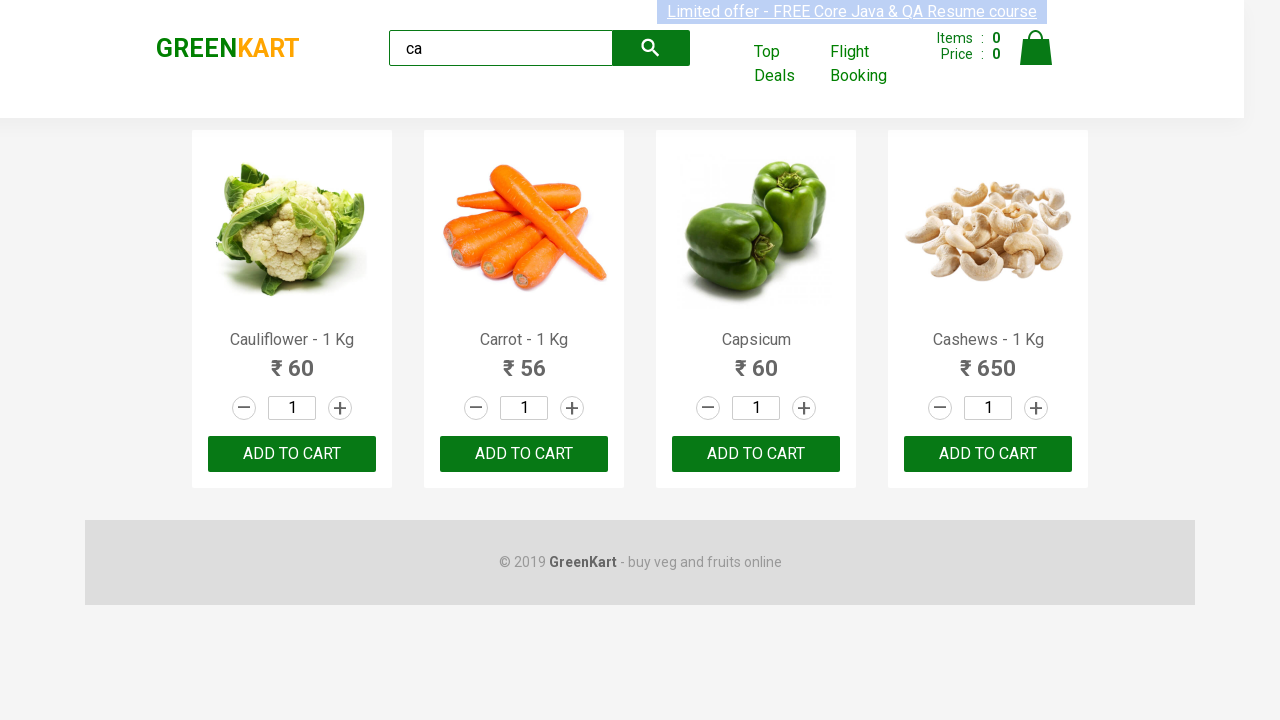

Retrieved product name: Carrot - 1 Kg
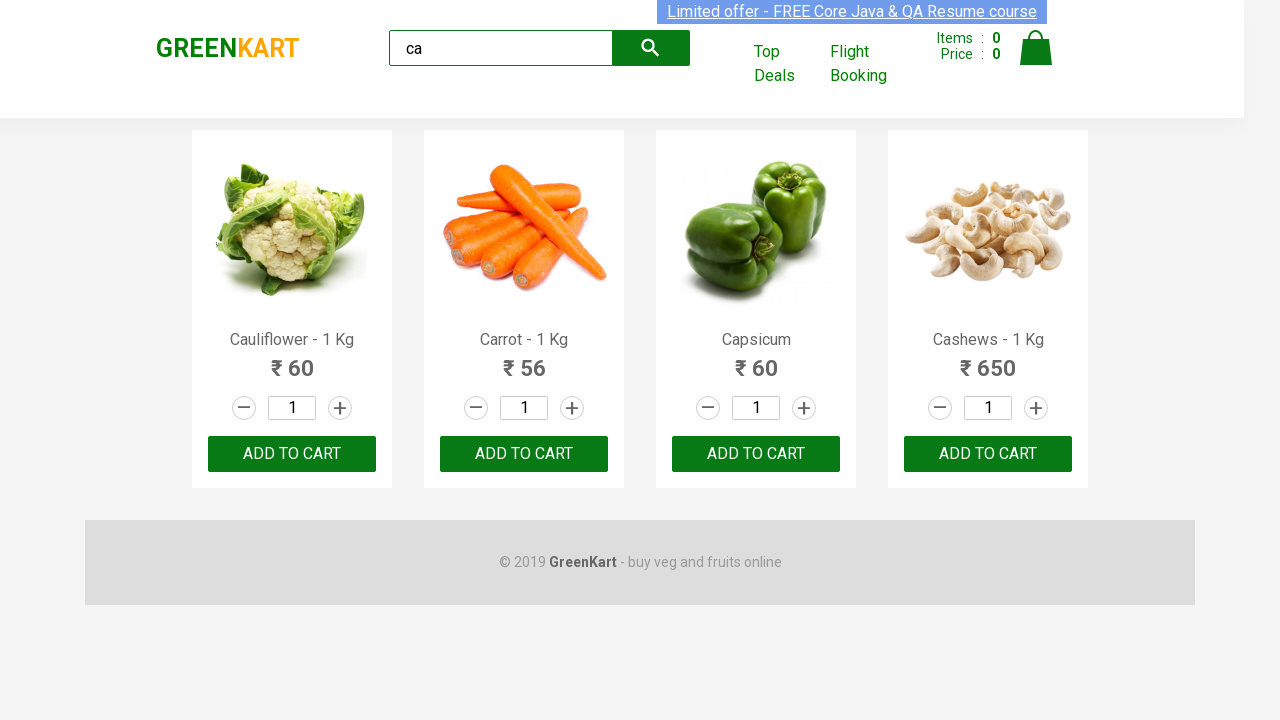

Retrieved product name: Capsicum
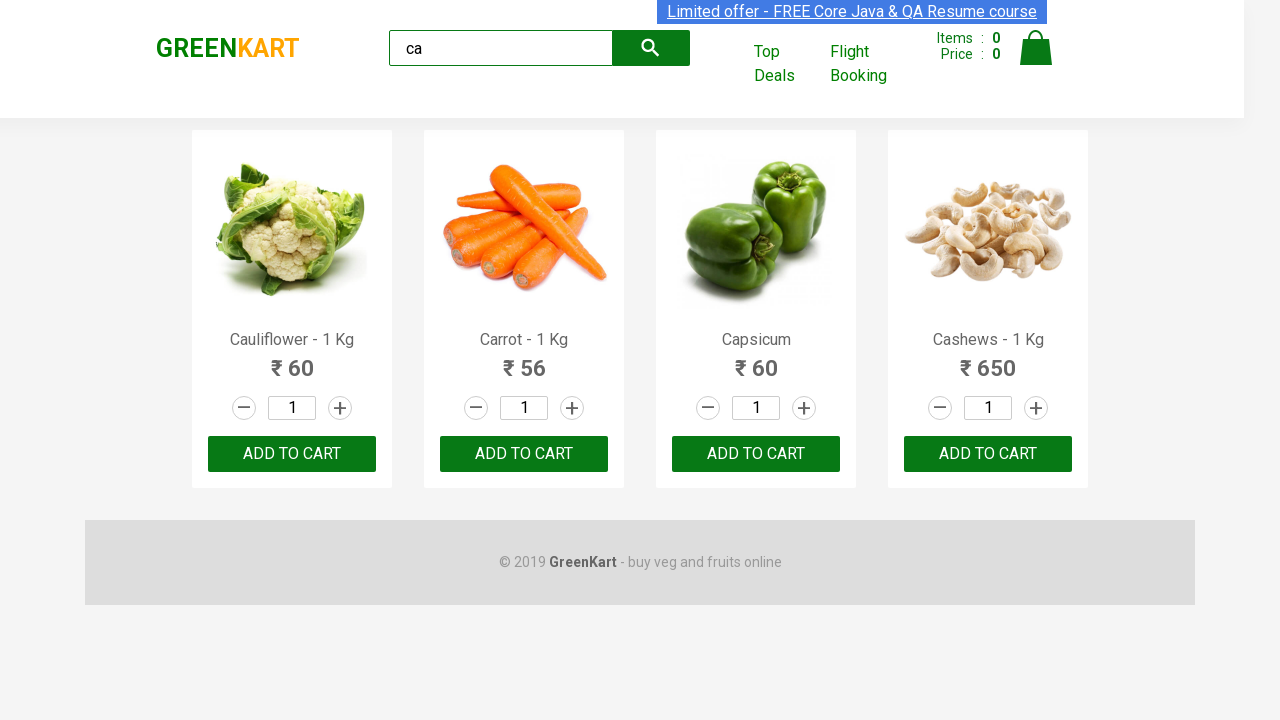

Retrieved product name: Cashews - 1 Kg
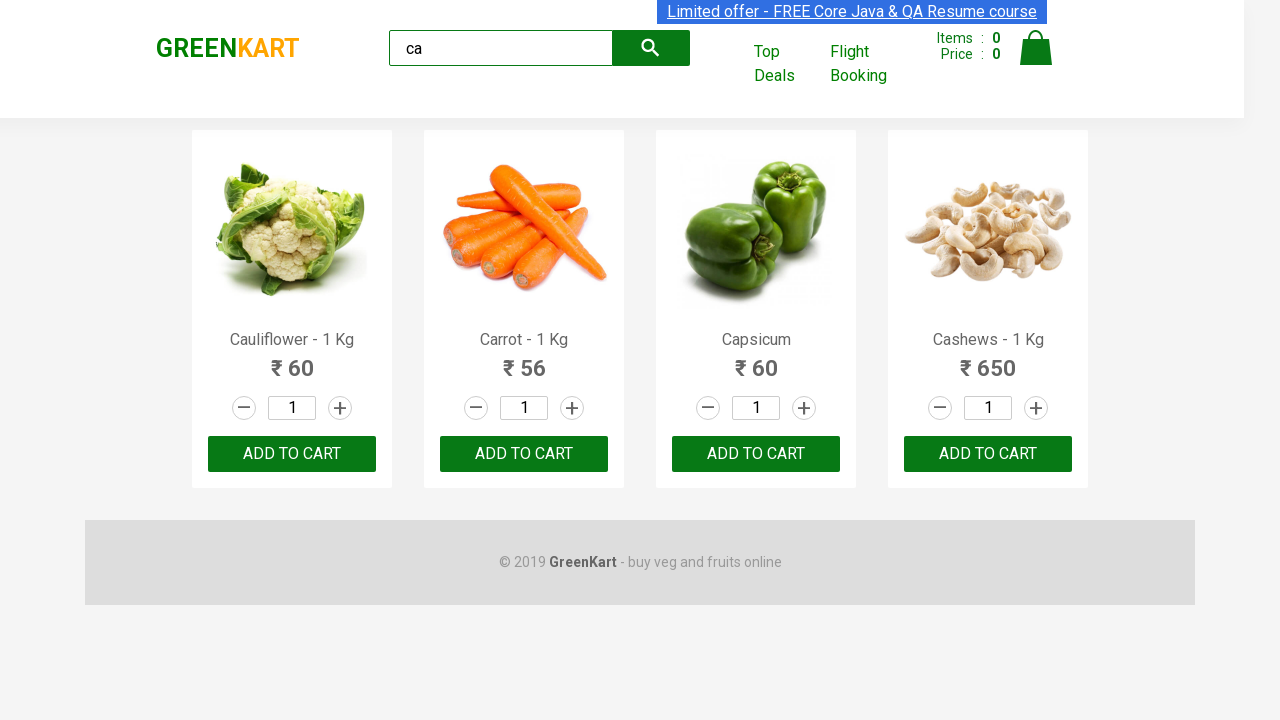

Clicked 'Add to cart' button for Cashews product at (988, 454) on .products .product >> nth=3 >> button
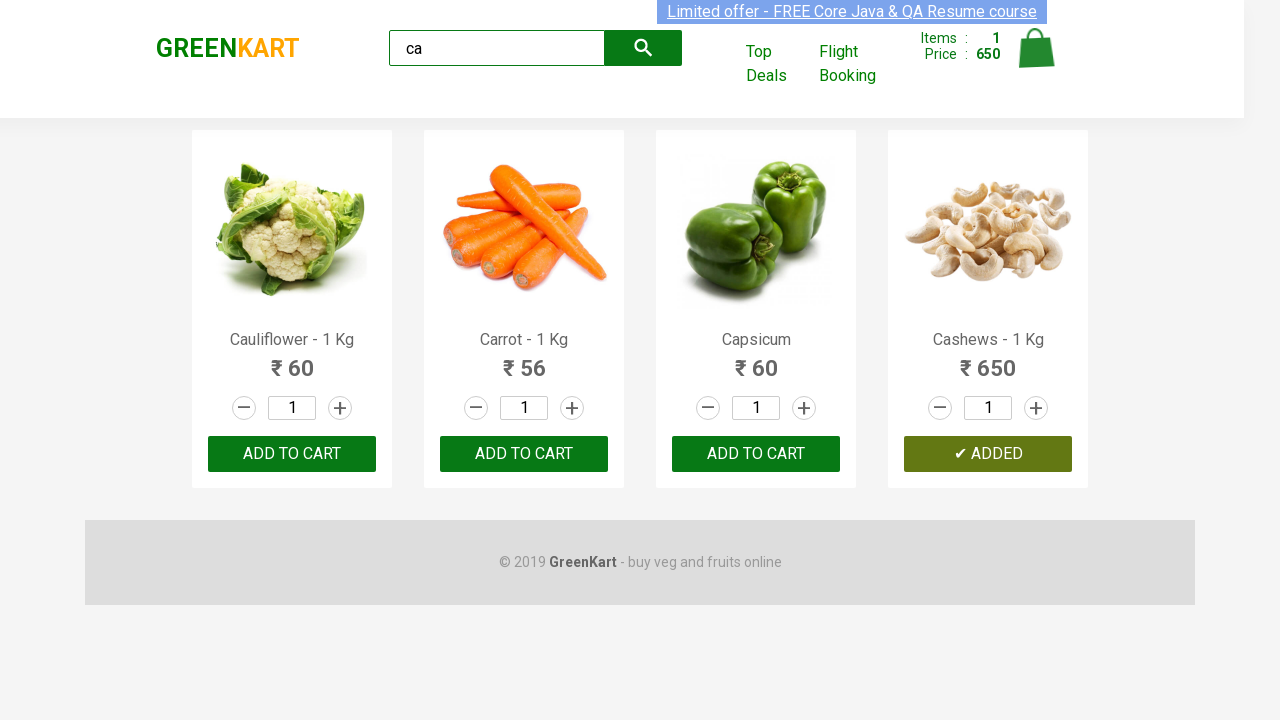

Clicked cart icon to view shopping cart at (1036, 48) on .cart-icon > img
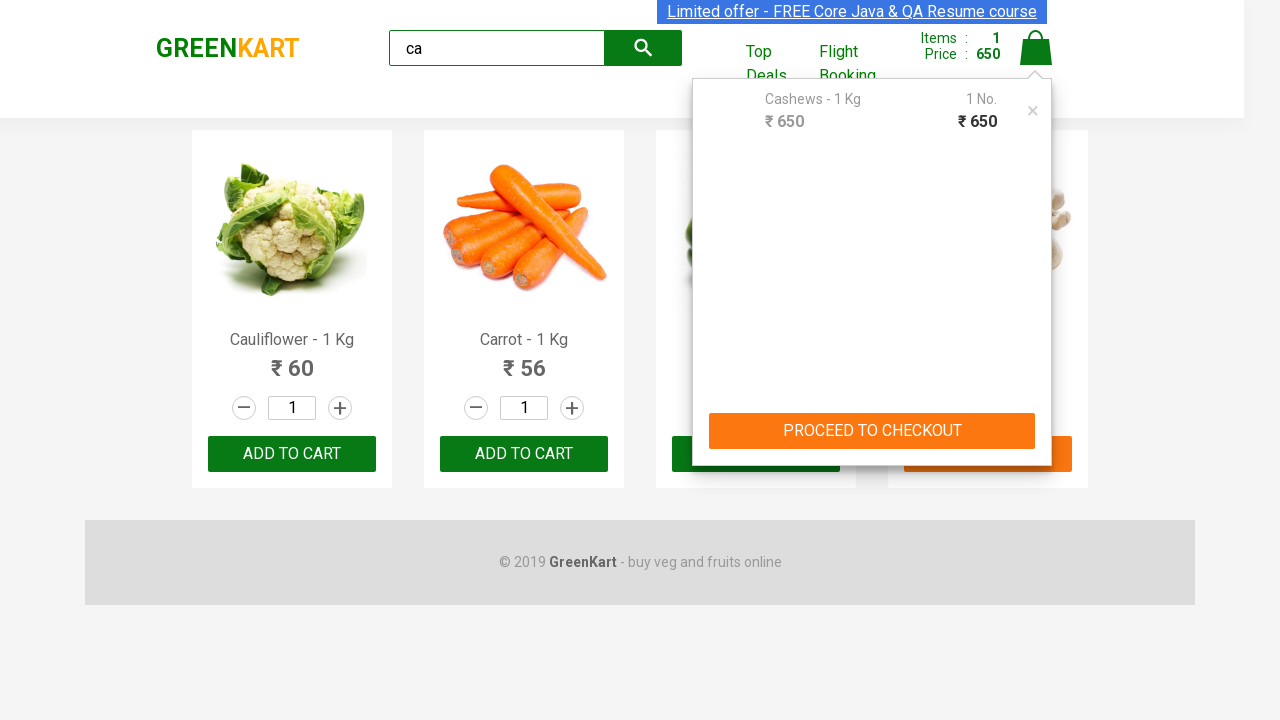

Clicked 'PROCEED TO CHECKOUT' button at (872, 431) on text=PROCEED TO CHECKOUT
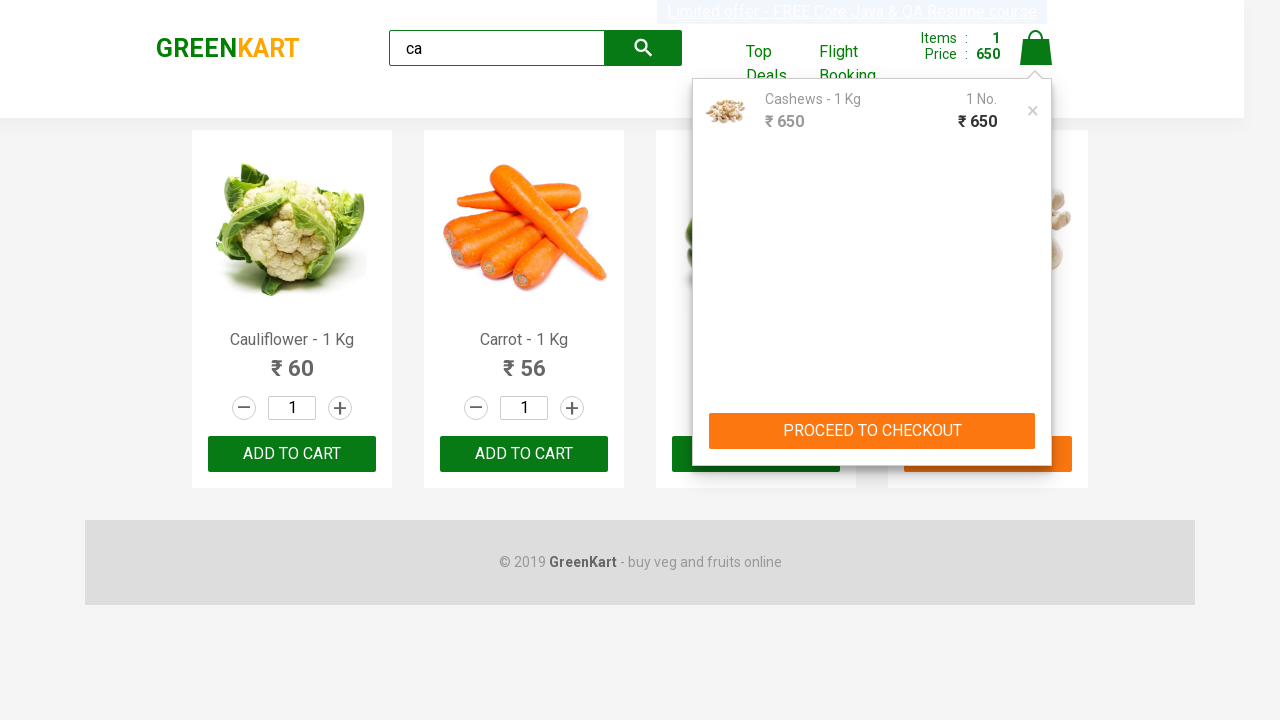

Clicked 'Place Order' button to complete the purchase at (1036, 420) on text=Place Order
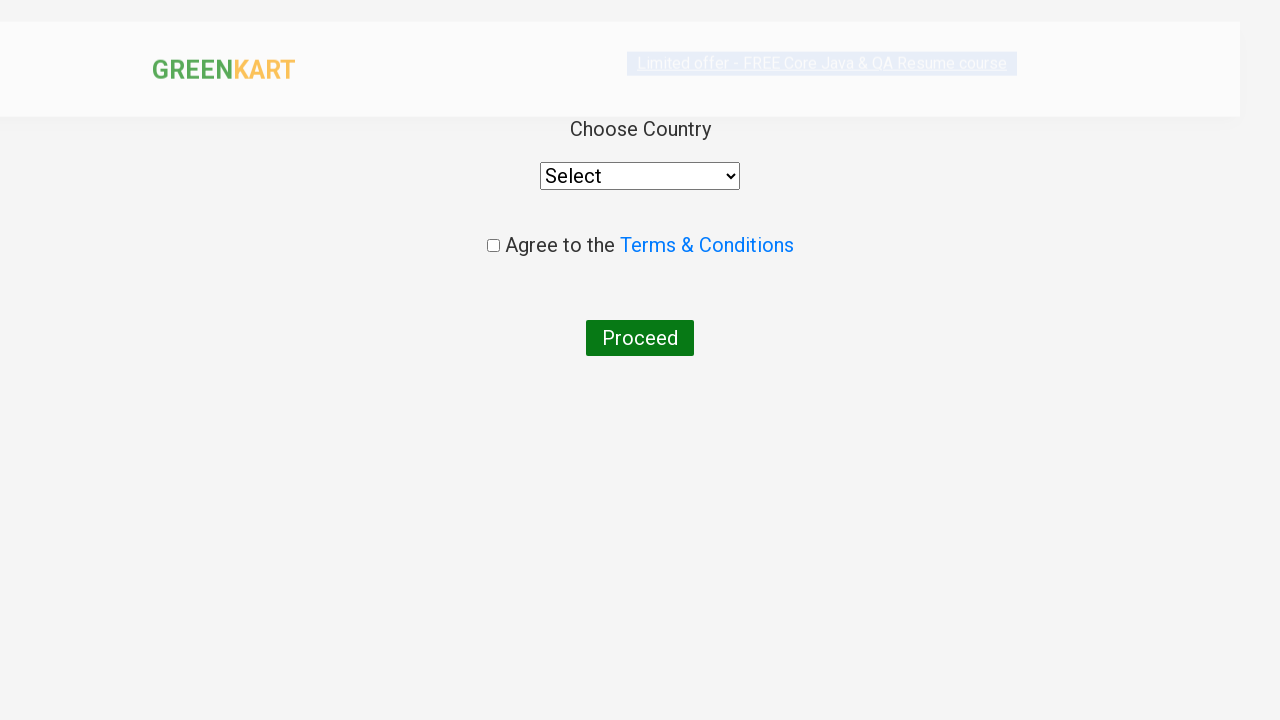

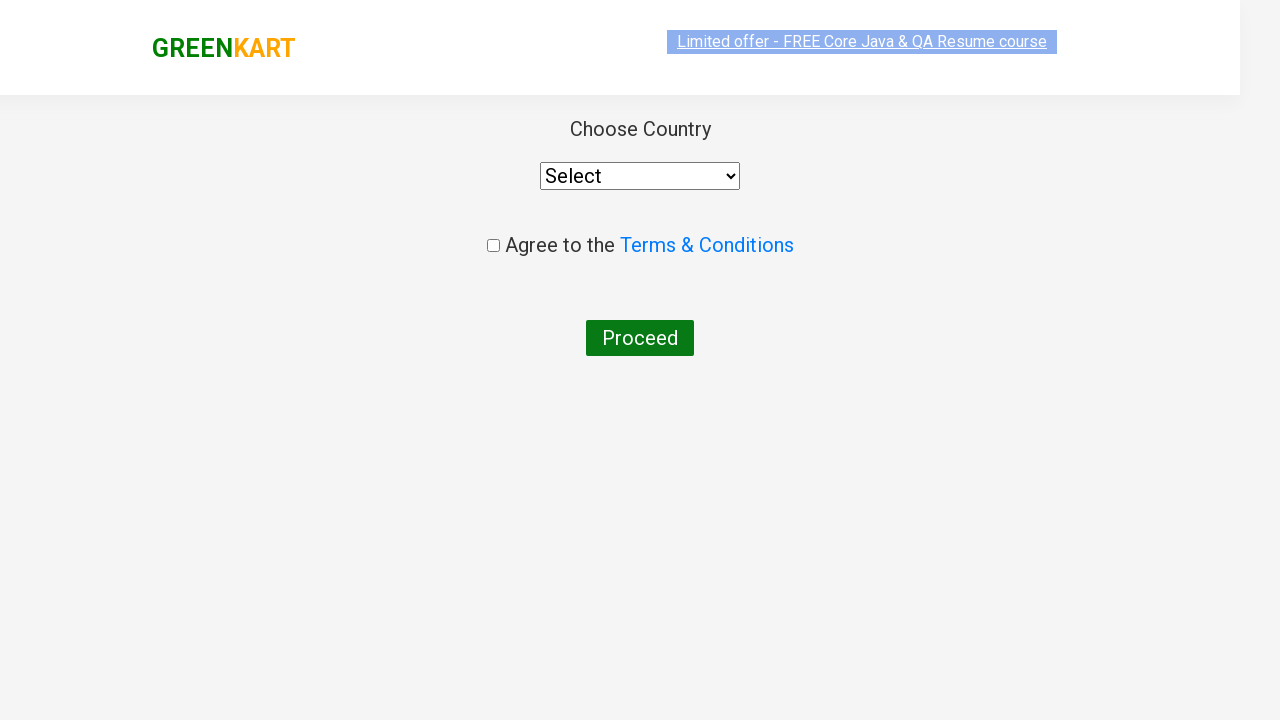